Tests form interaction on a sample page by filling a comment textarea with text, double-clicking to select it, and performing keyboard shortcuts (ALT+SHIFT+ENTER).

Starting URL: https://www.globalsqa.com/samplepagetest/

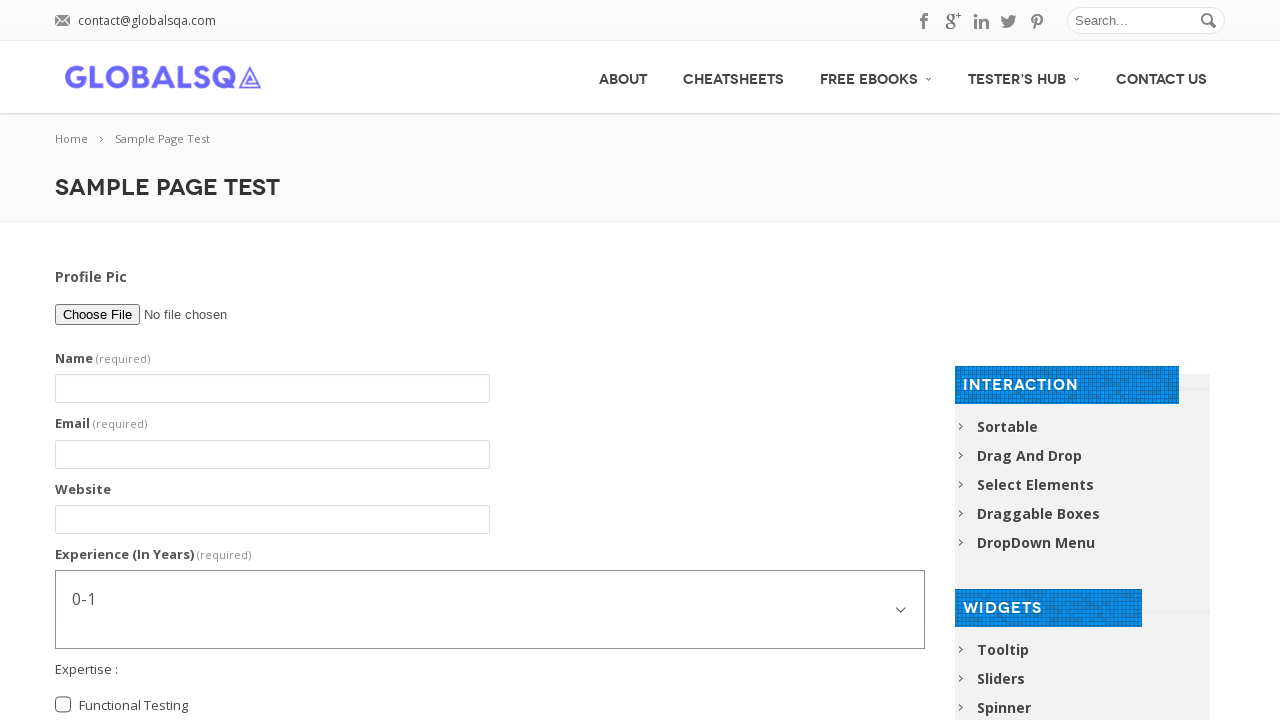

Filled comment textarea with 'testEmail@gmail.com' on textarea#contact-form-comment-g2599-comment
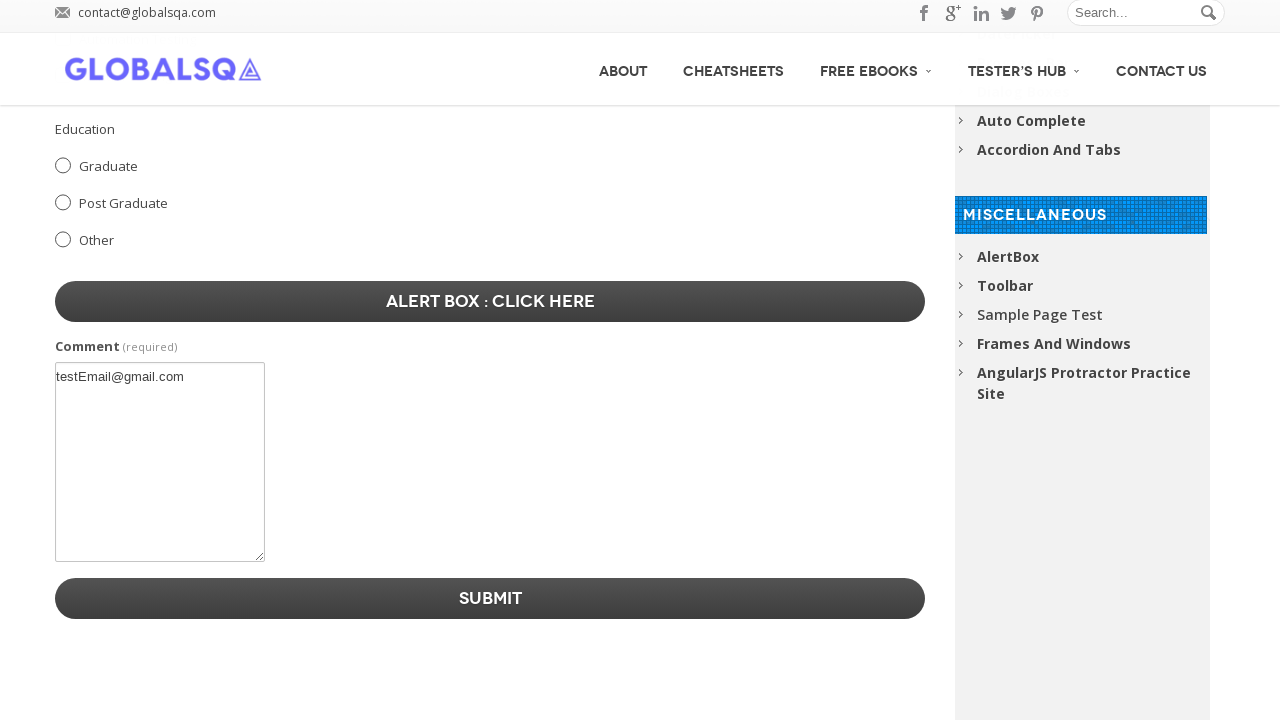

Double-clicked textarea to select text at (160, 462) on textarea#contact-form-comment-g2599-comment
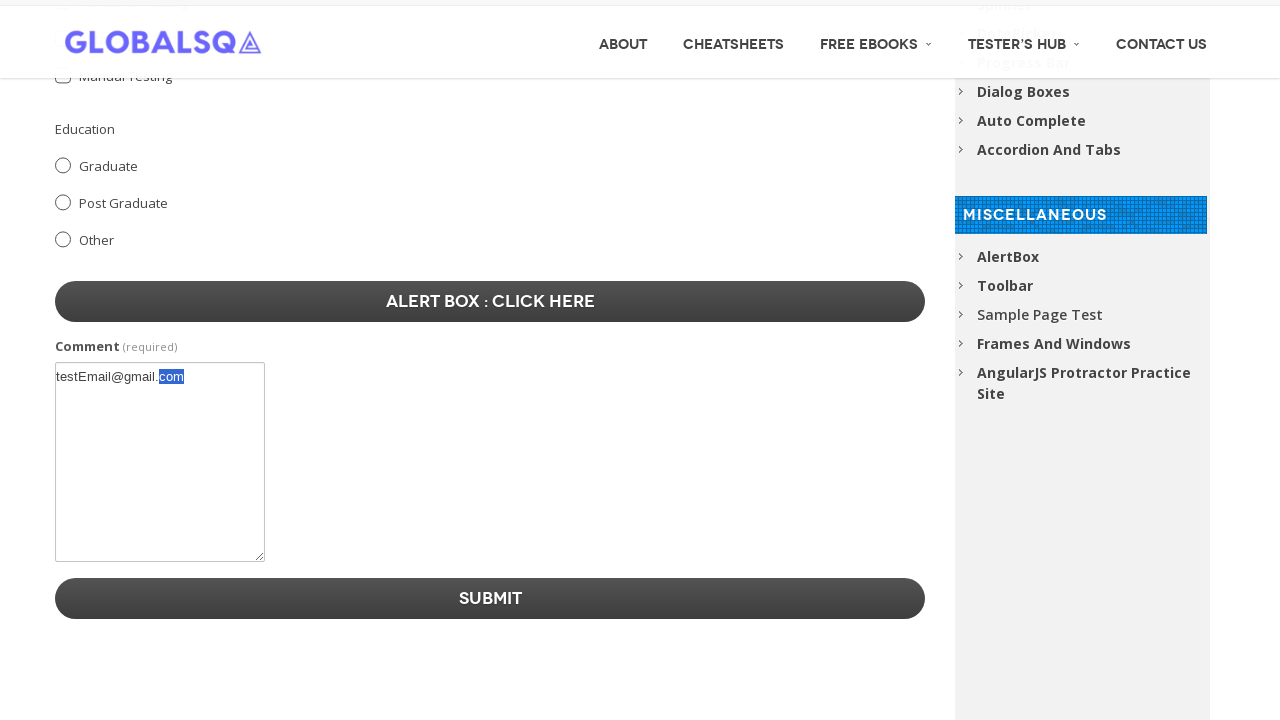

Pressed Alt key down
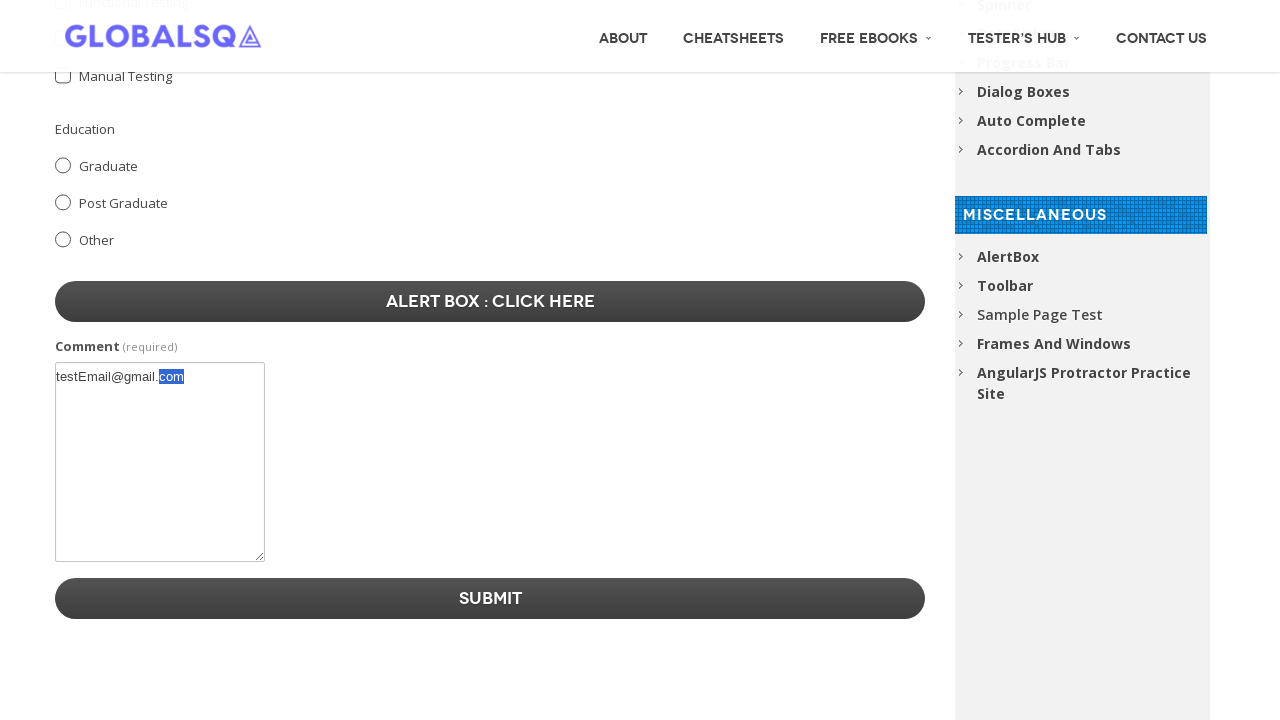

Pressed Shift key down
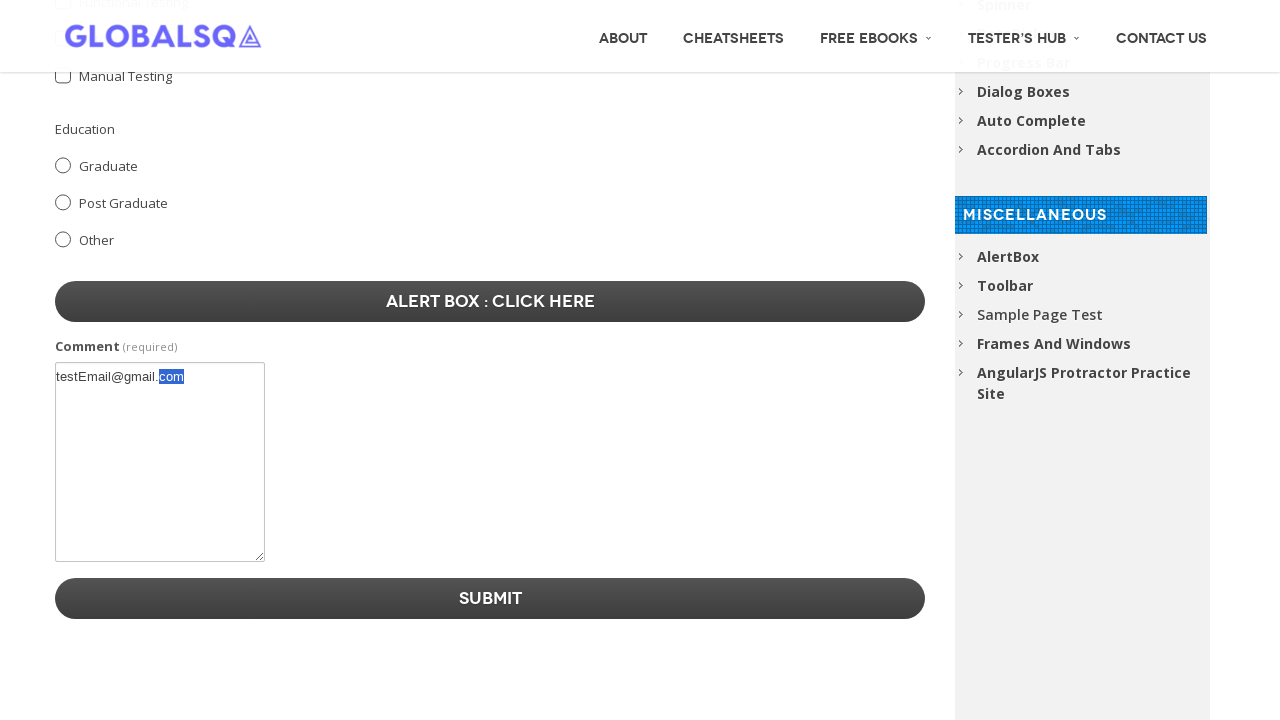

Pressed Enter key
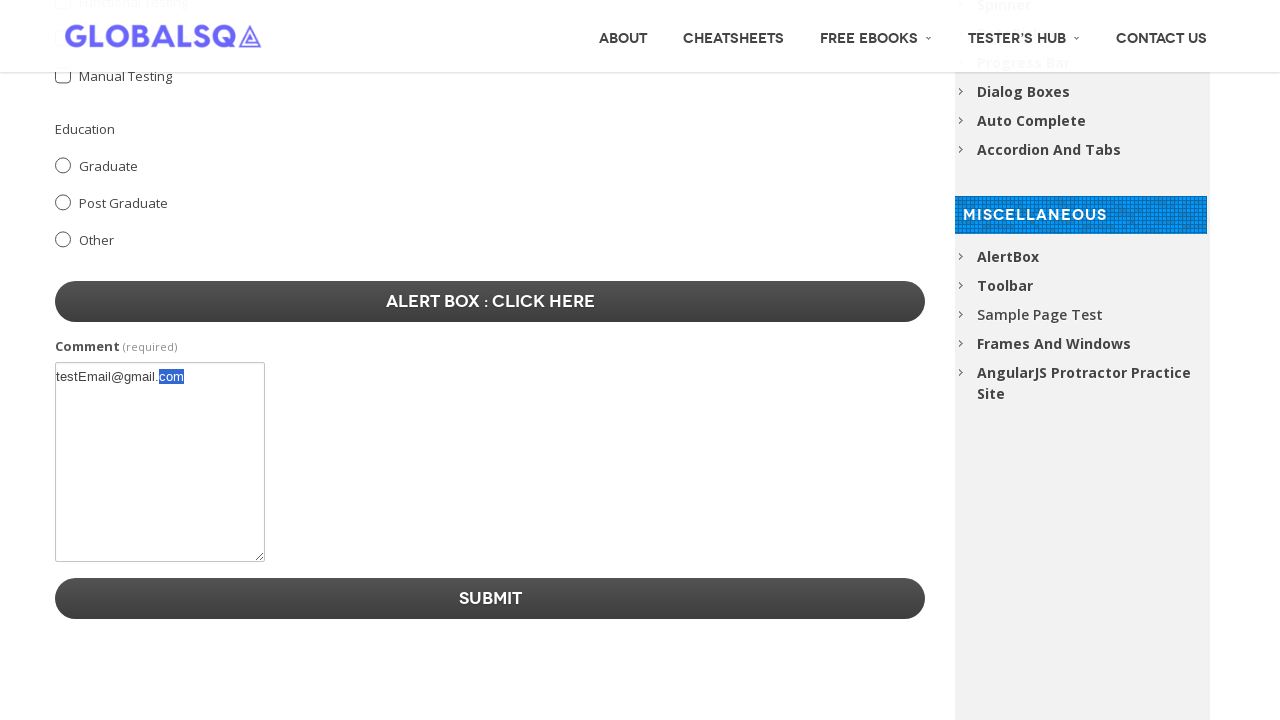

Released Shift key
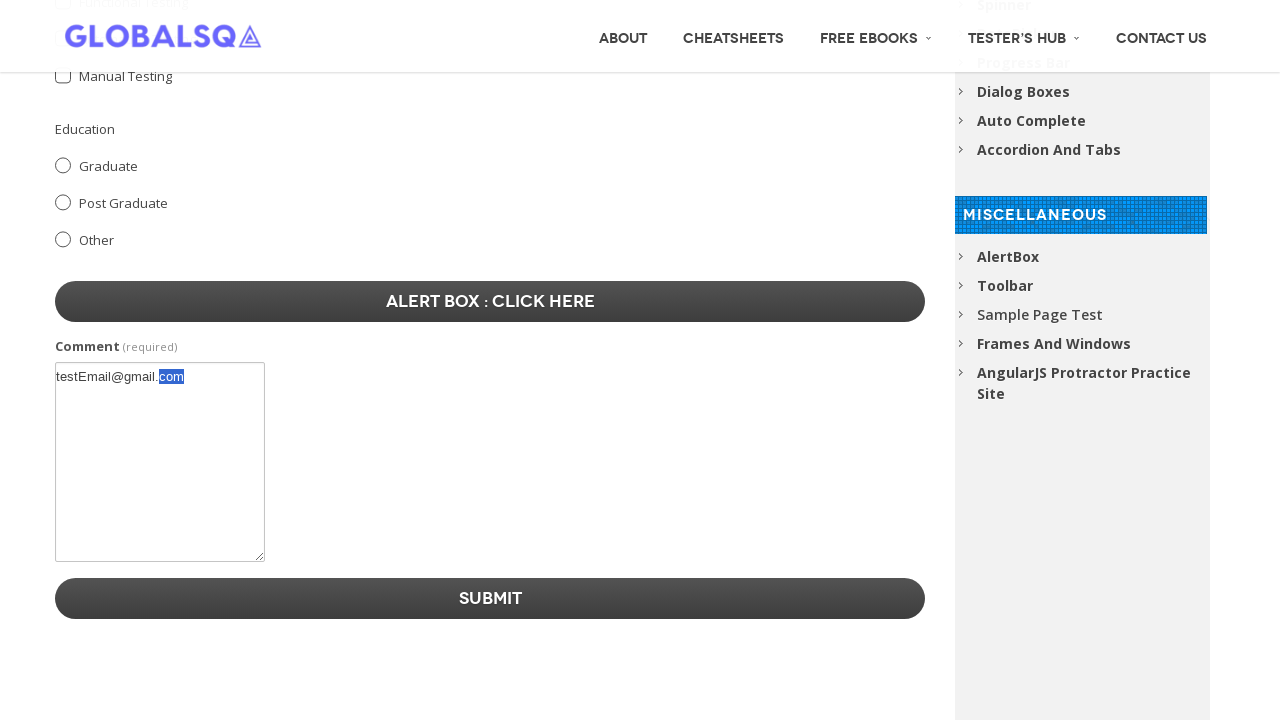

Released Alt key
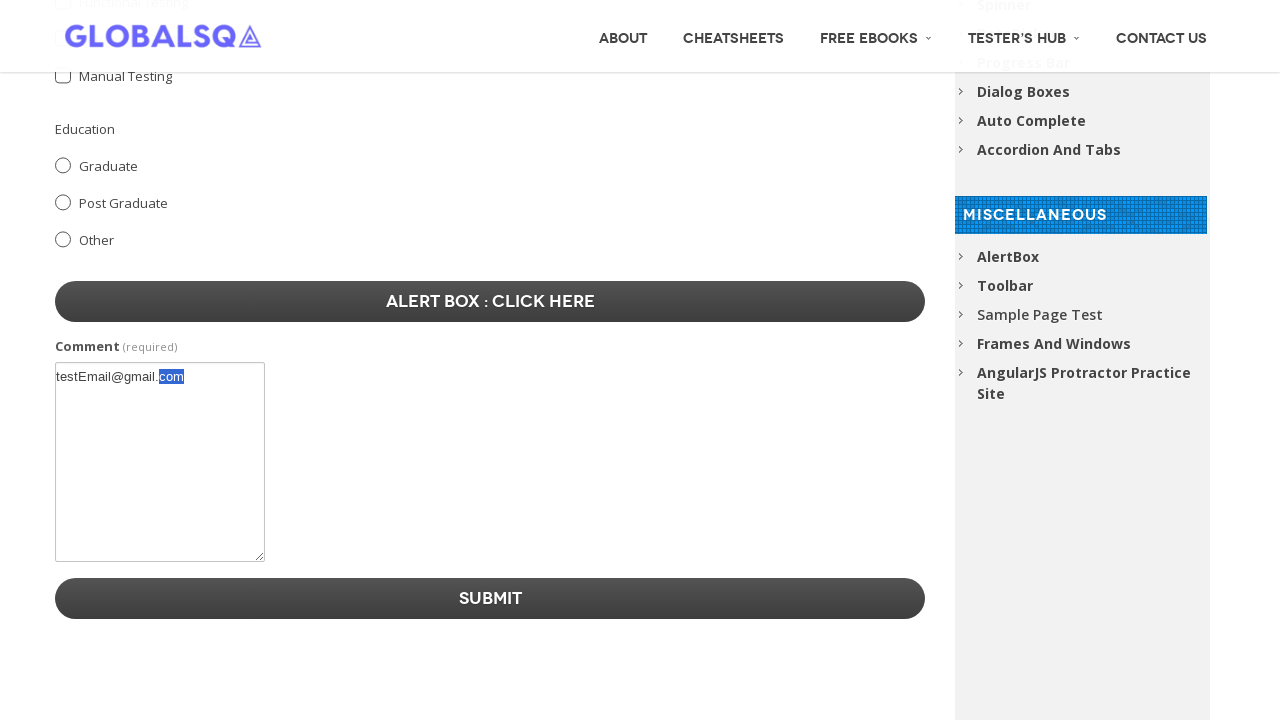

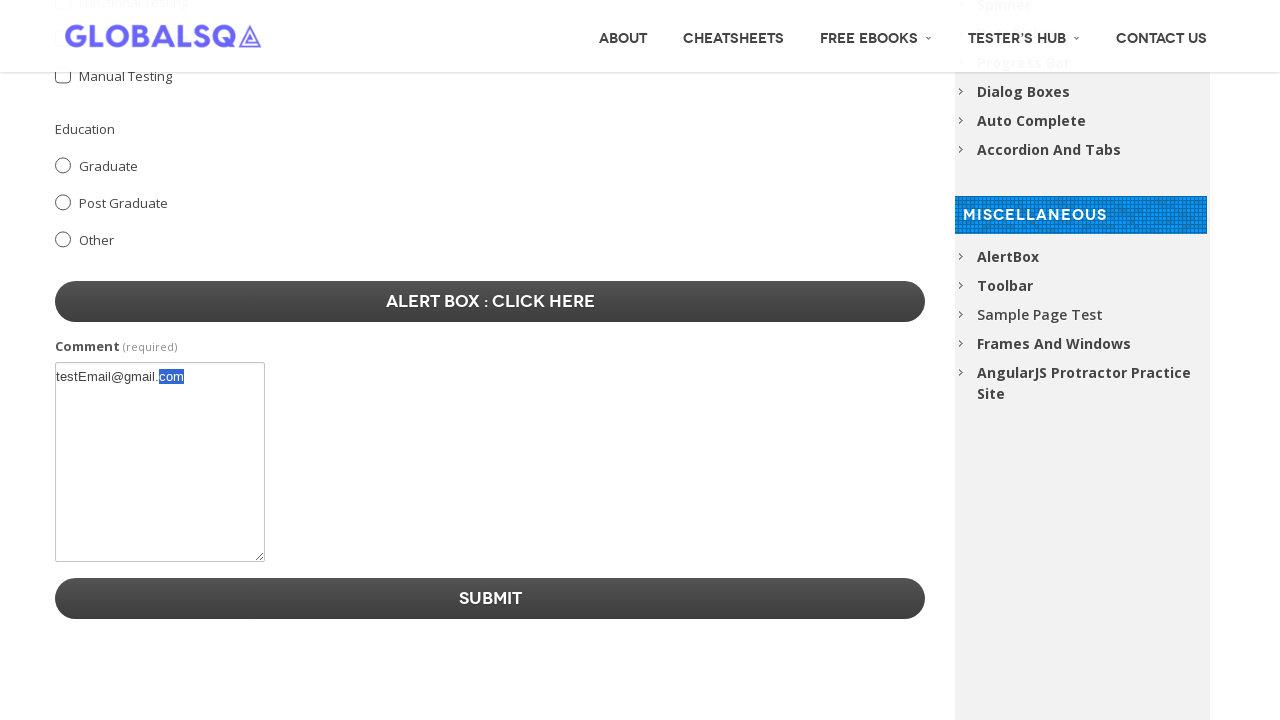